Tests web table sorting by clicking on the first column header to sort the table.

Starting URL: https://rahulshettyacademy.com/seleniumPractise/#/offers

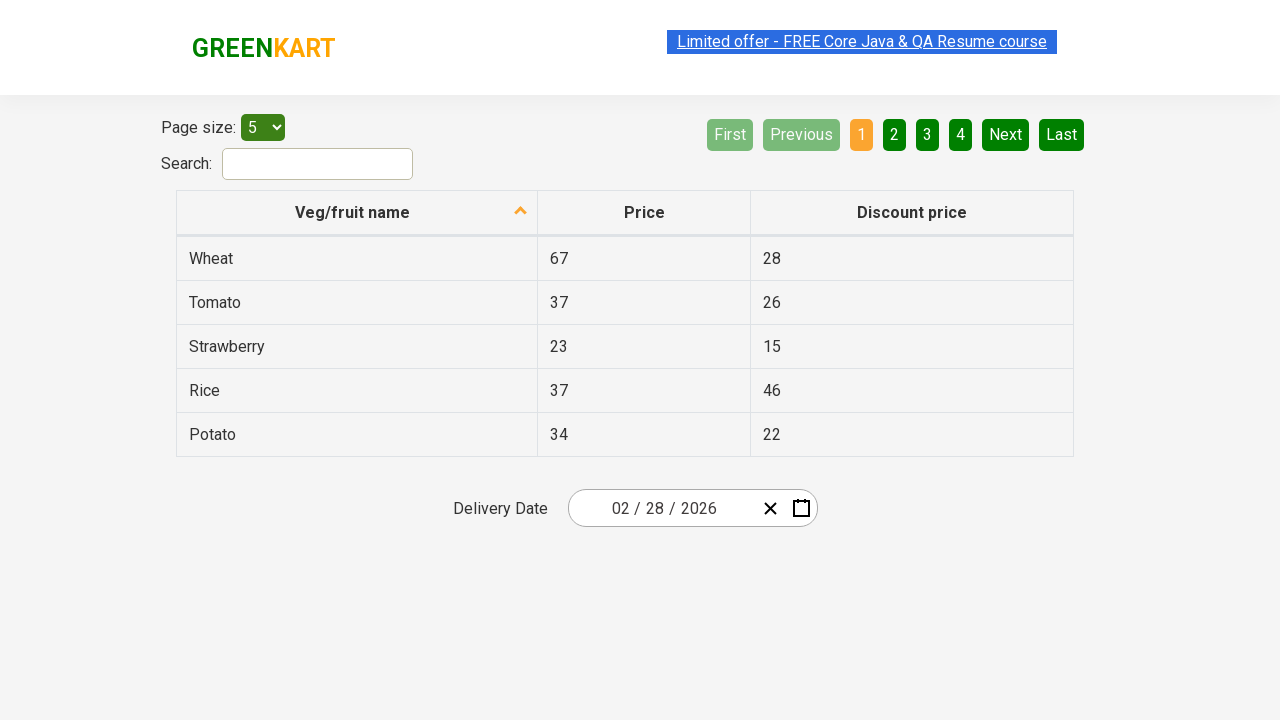

Navigated to web tables page
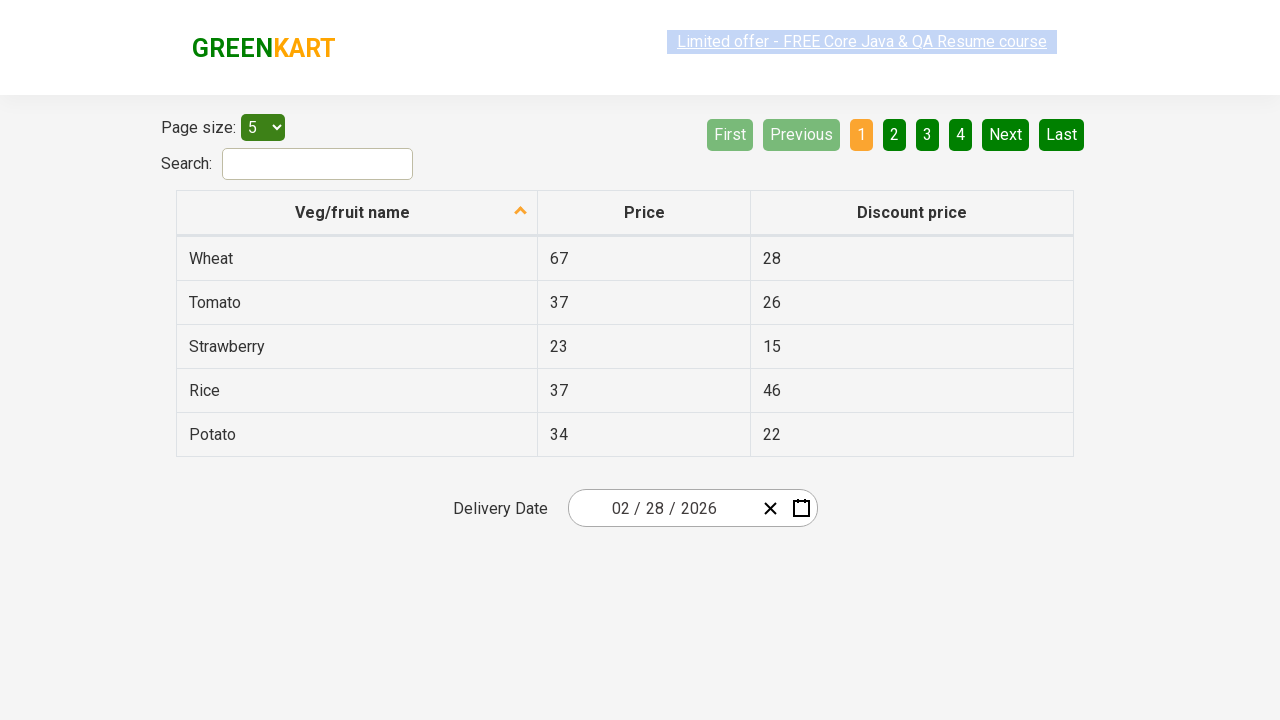

Clicked first column header to sort table at (357, 213) on tr th:nth-child(1)
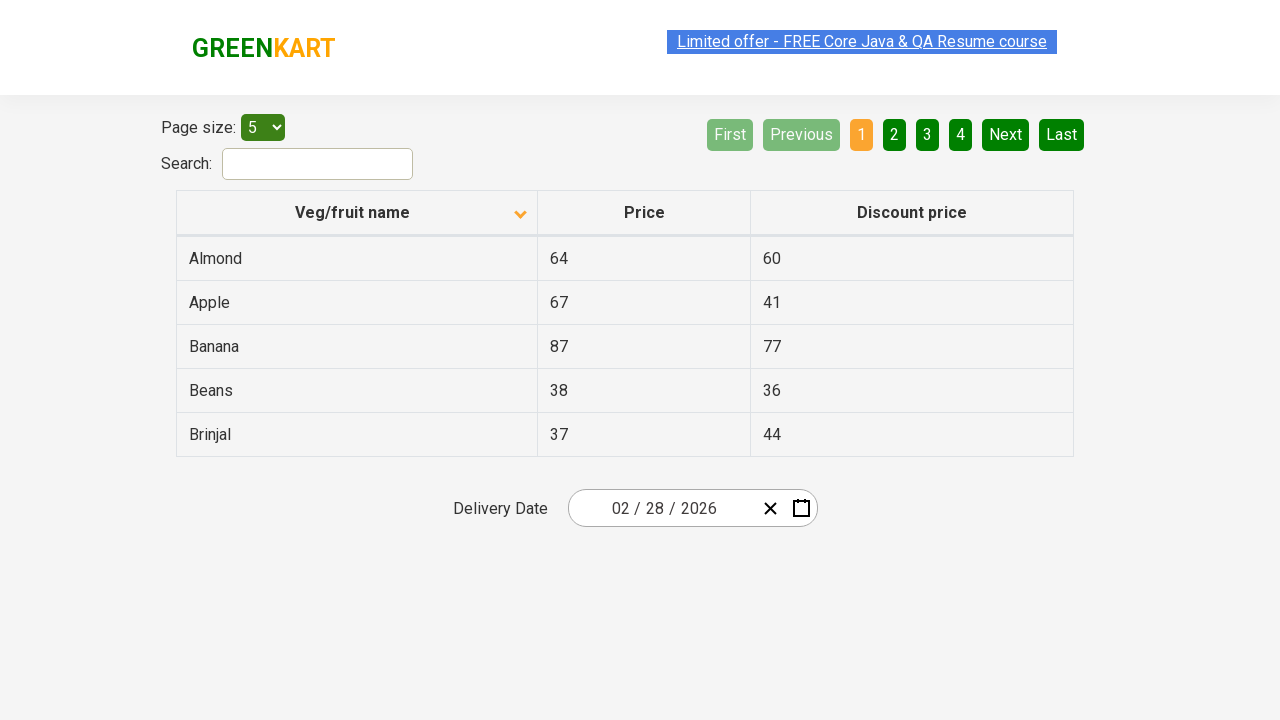

Table updated after sorting
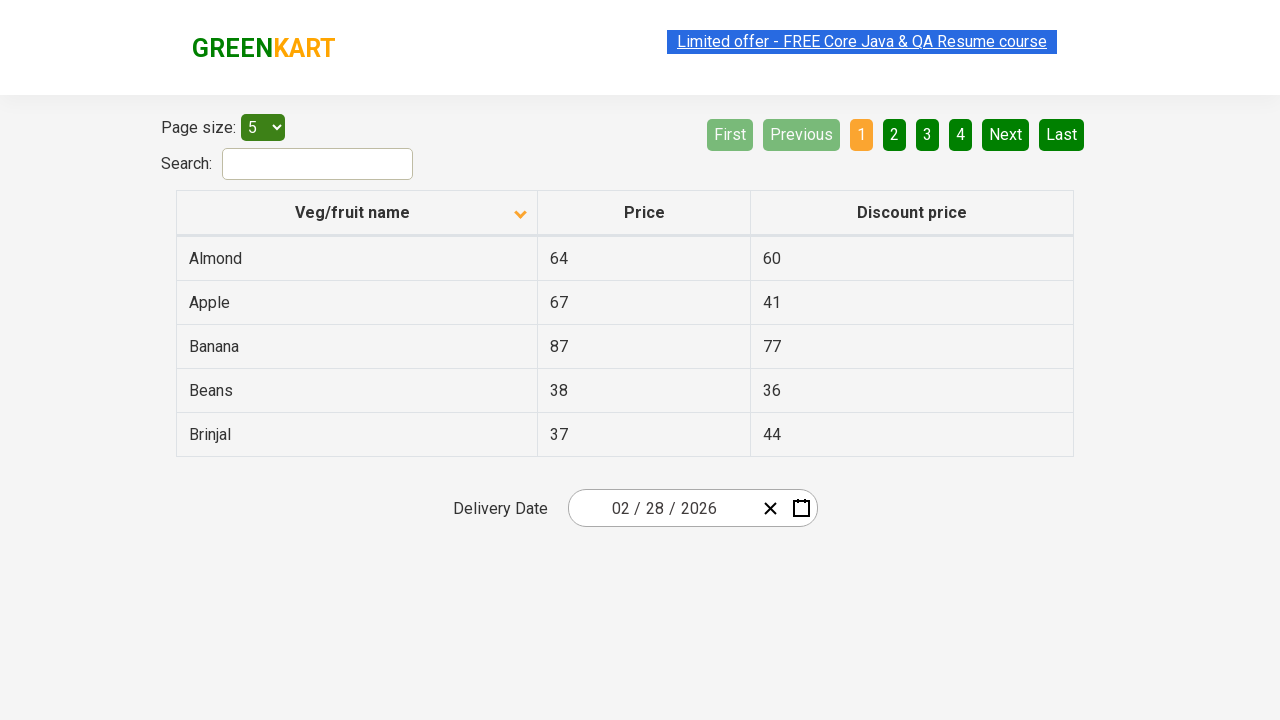

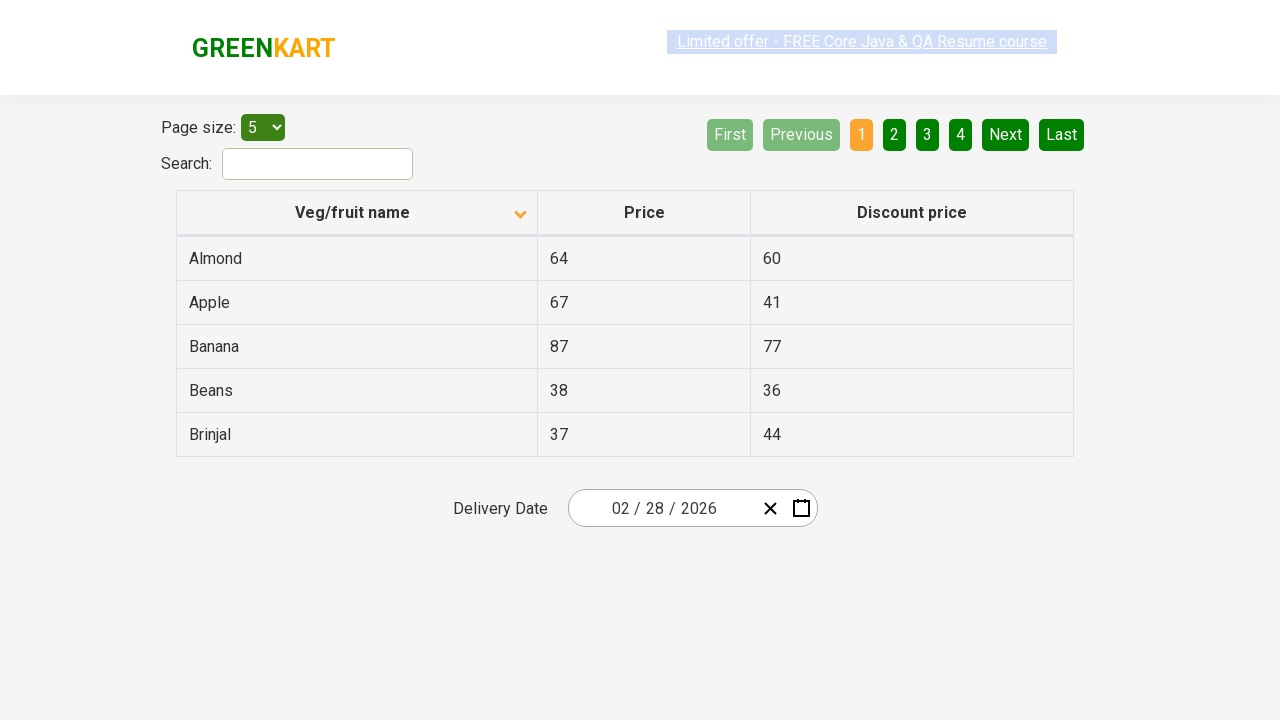